Opens a GitHub Pages site, maximizes the browser window, and verifies that an element with class 'silly' is present on the page

Starting URL: https://esickert.github.io

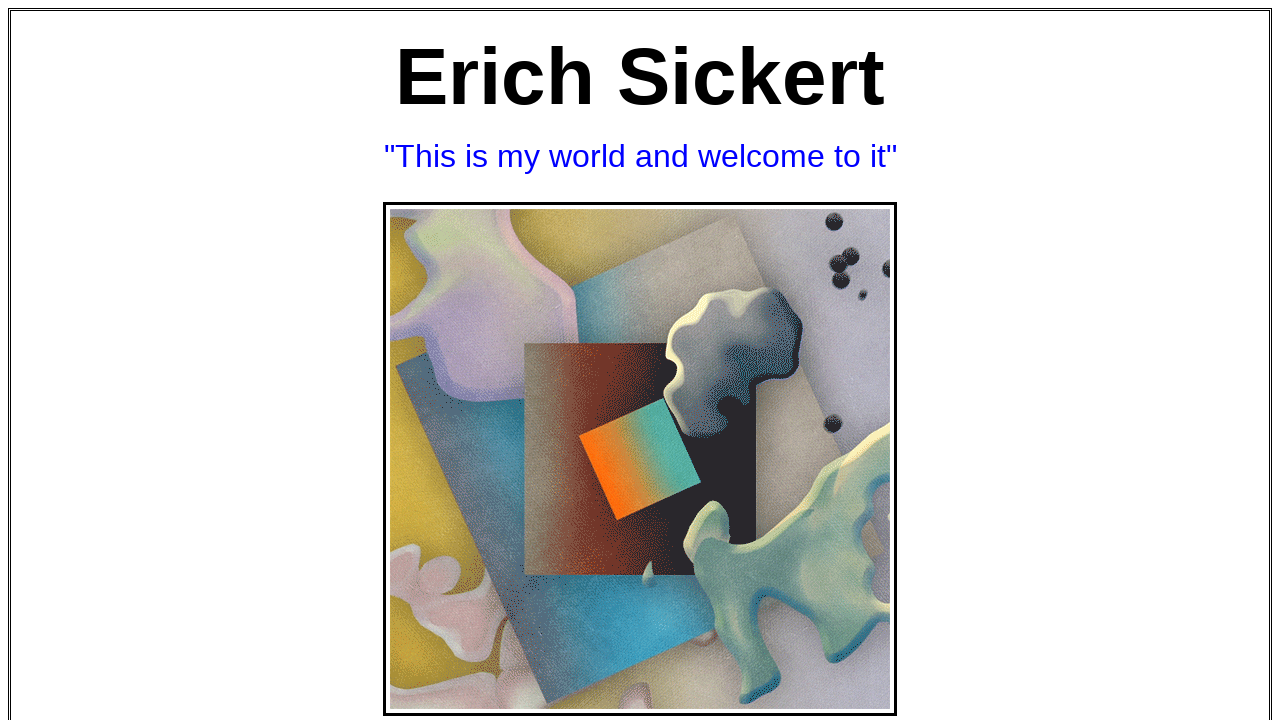

Set viewport size to 1920x1080 to maximize browser window
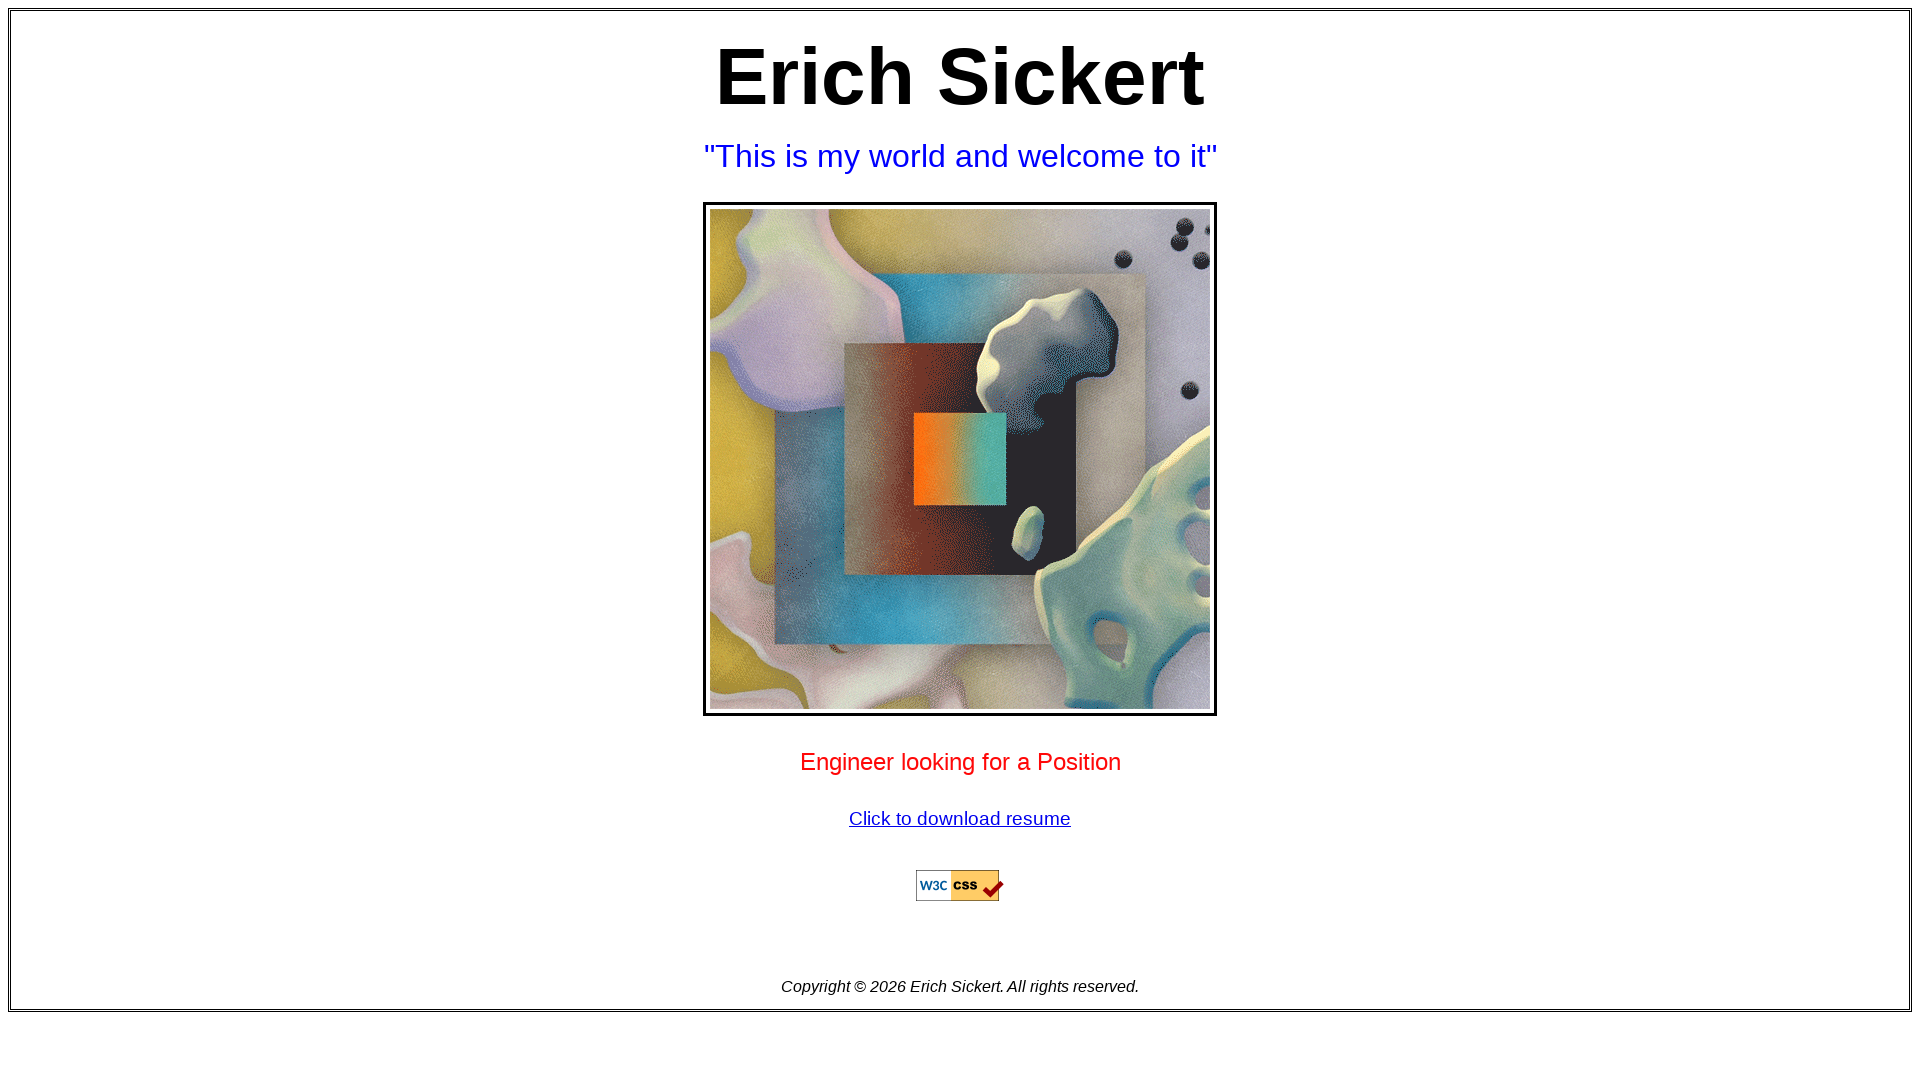

Located element with class 'silly'
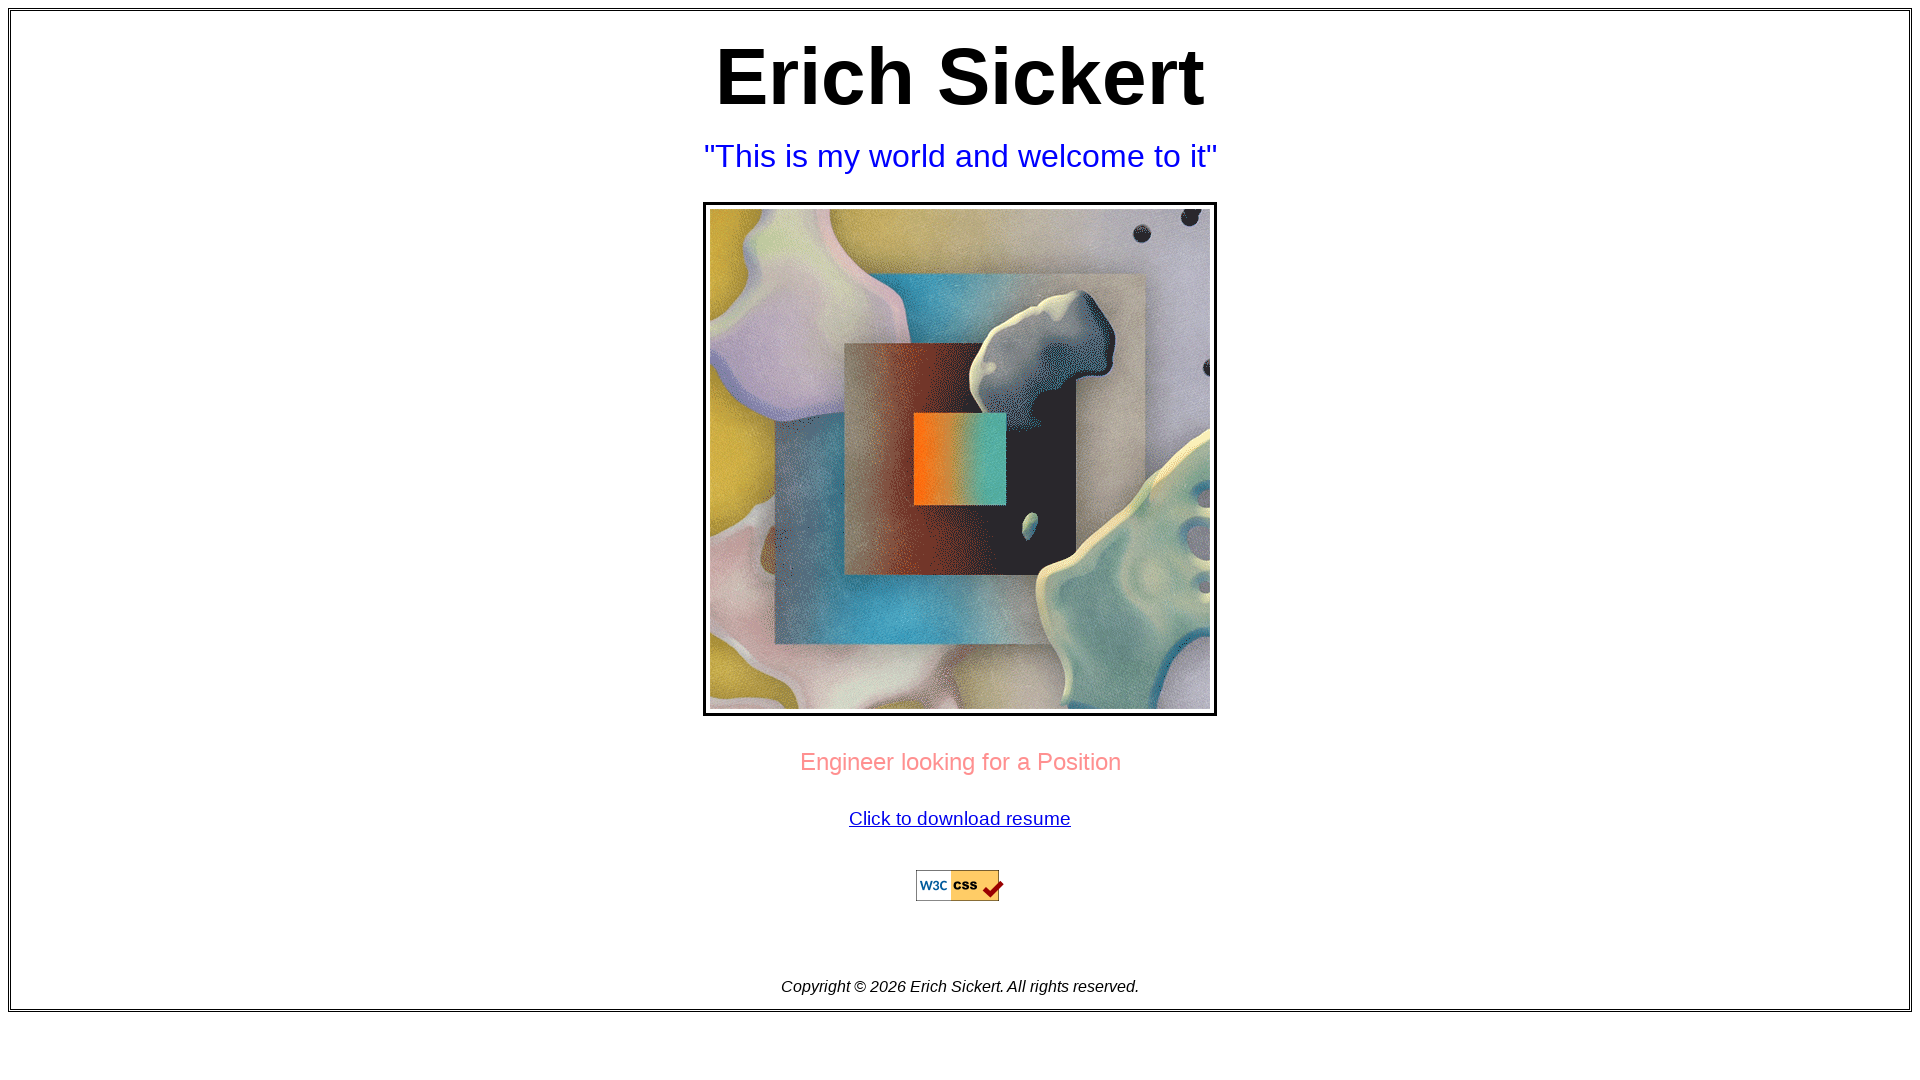

Element with class 'silly' is now visible on the page
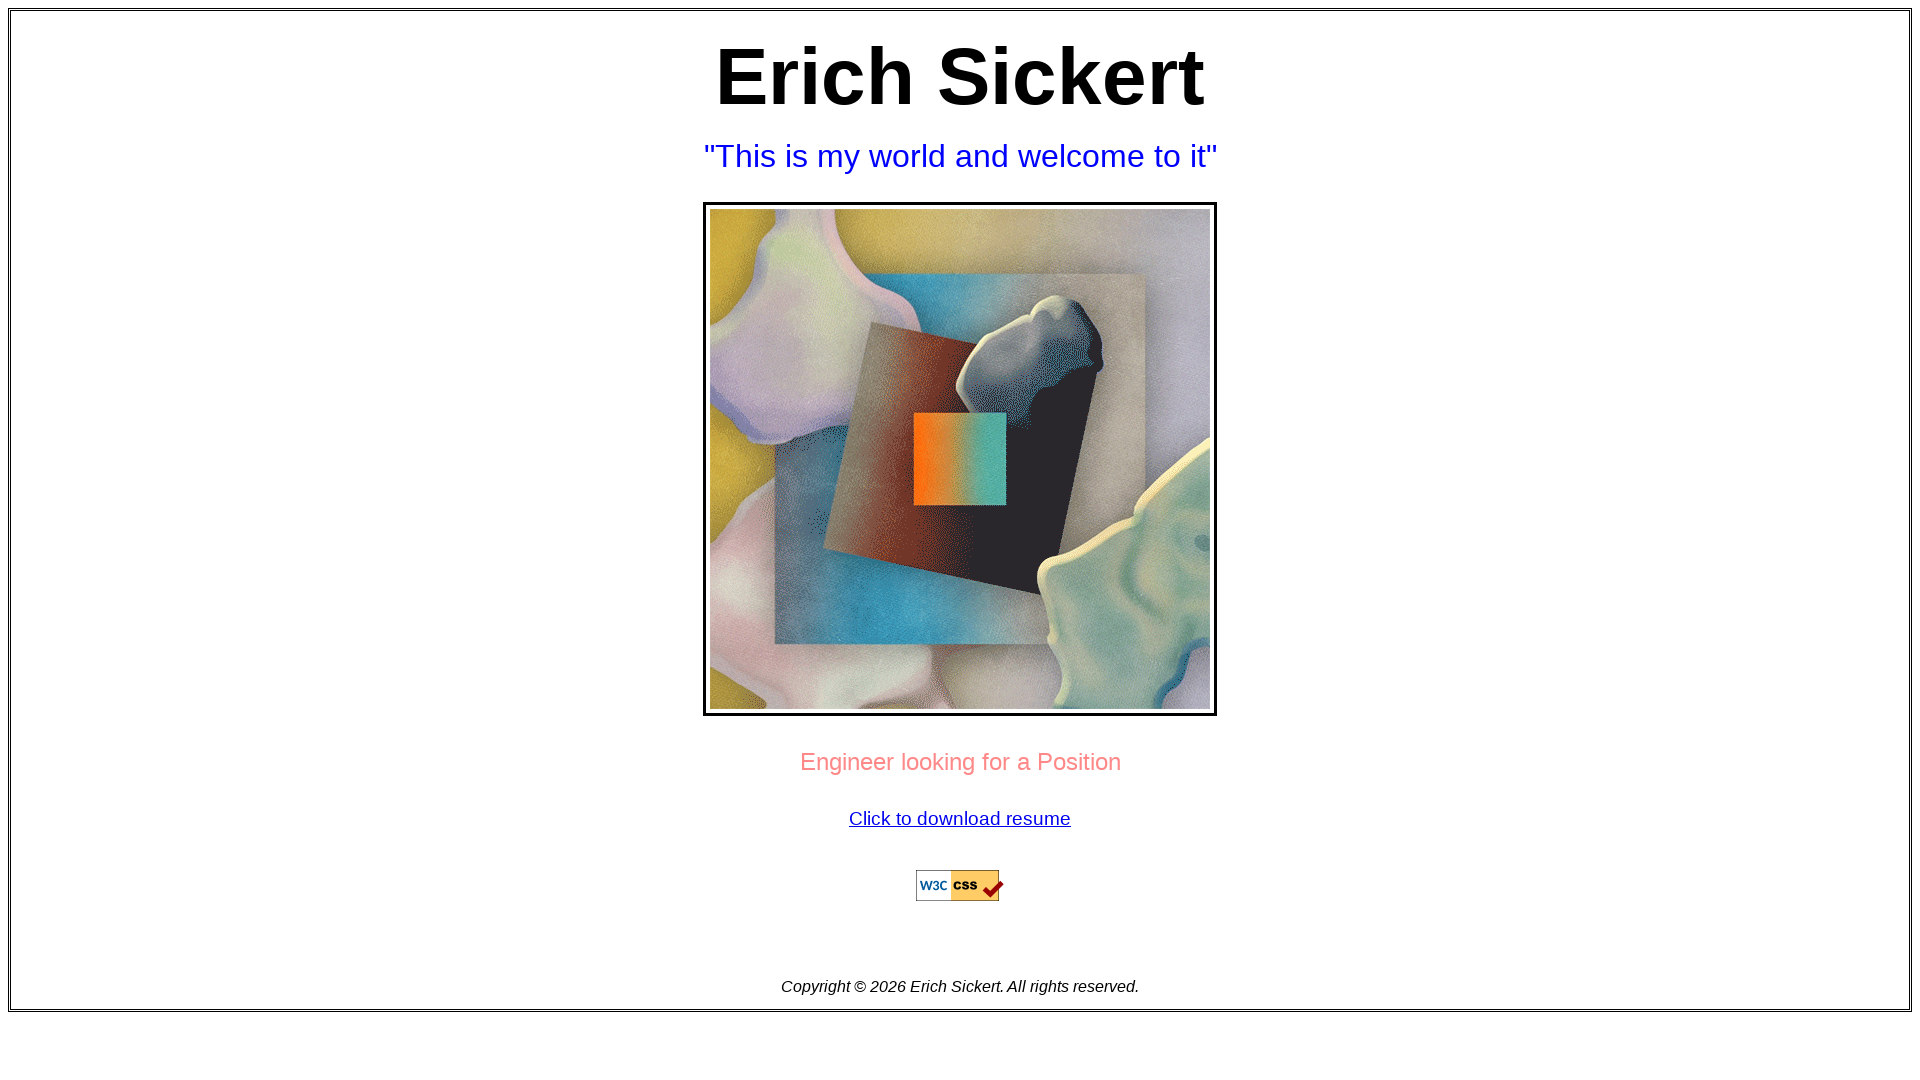

Retrieved text content from 'silly' element: Erich Sickert
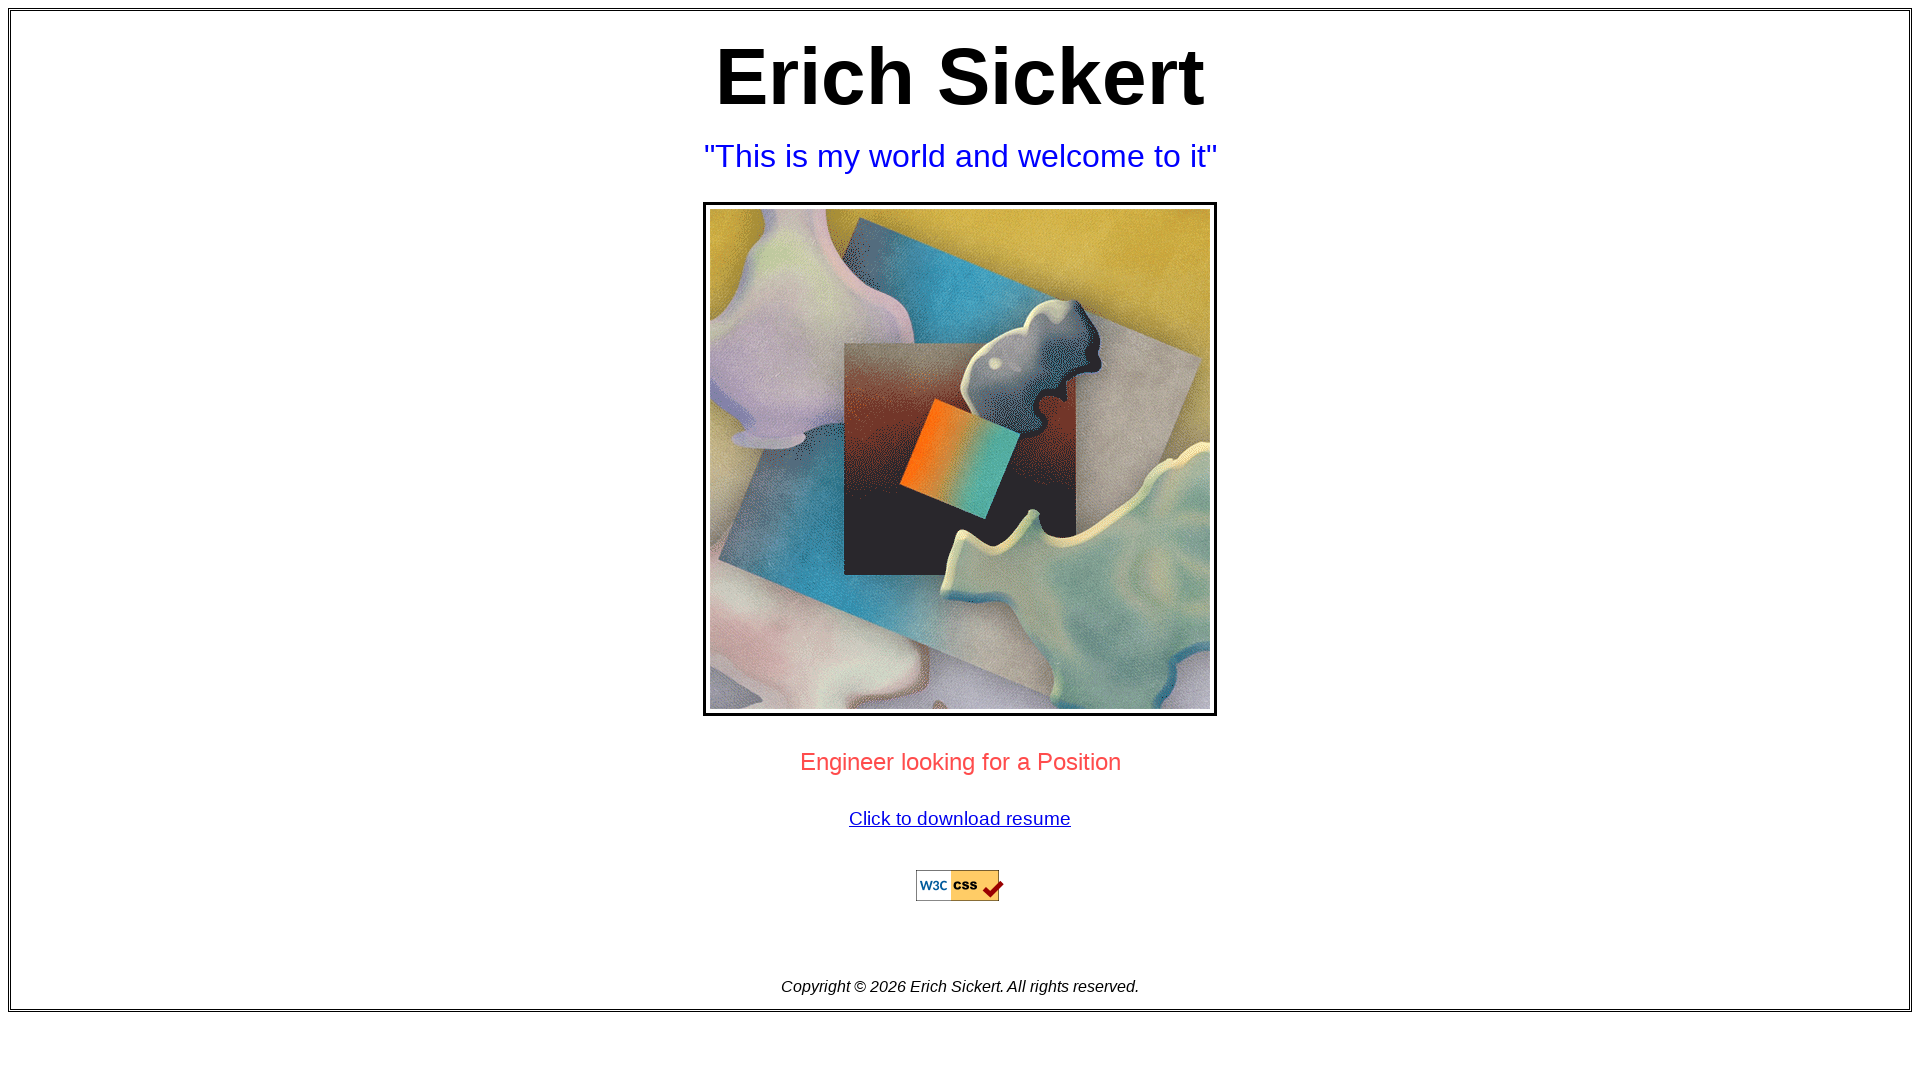

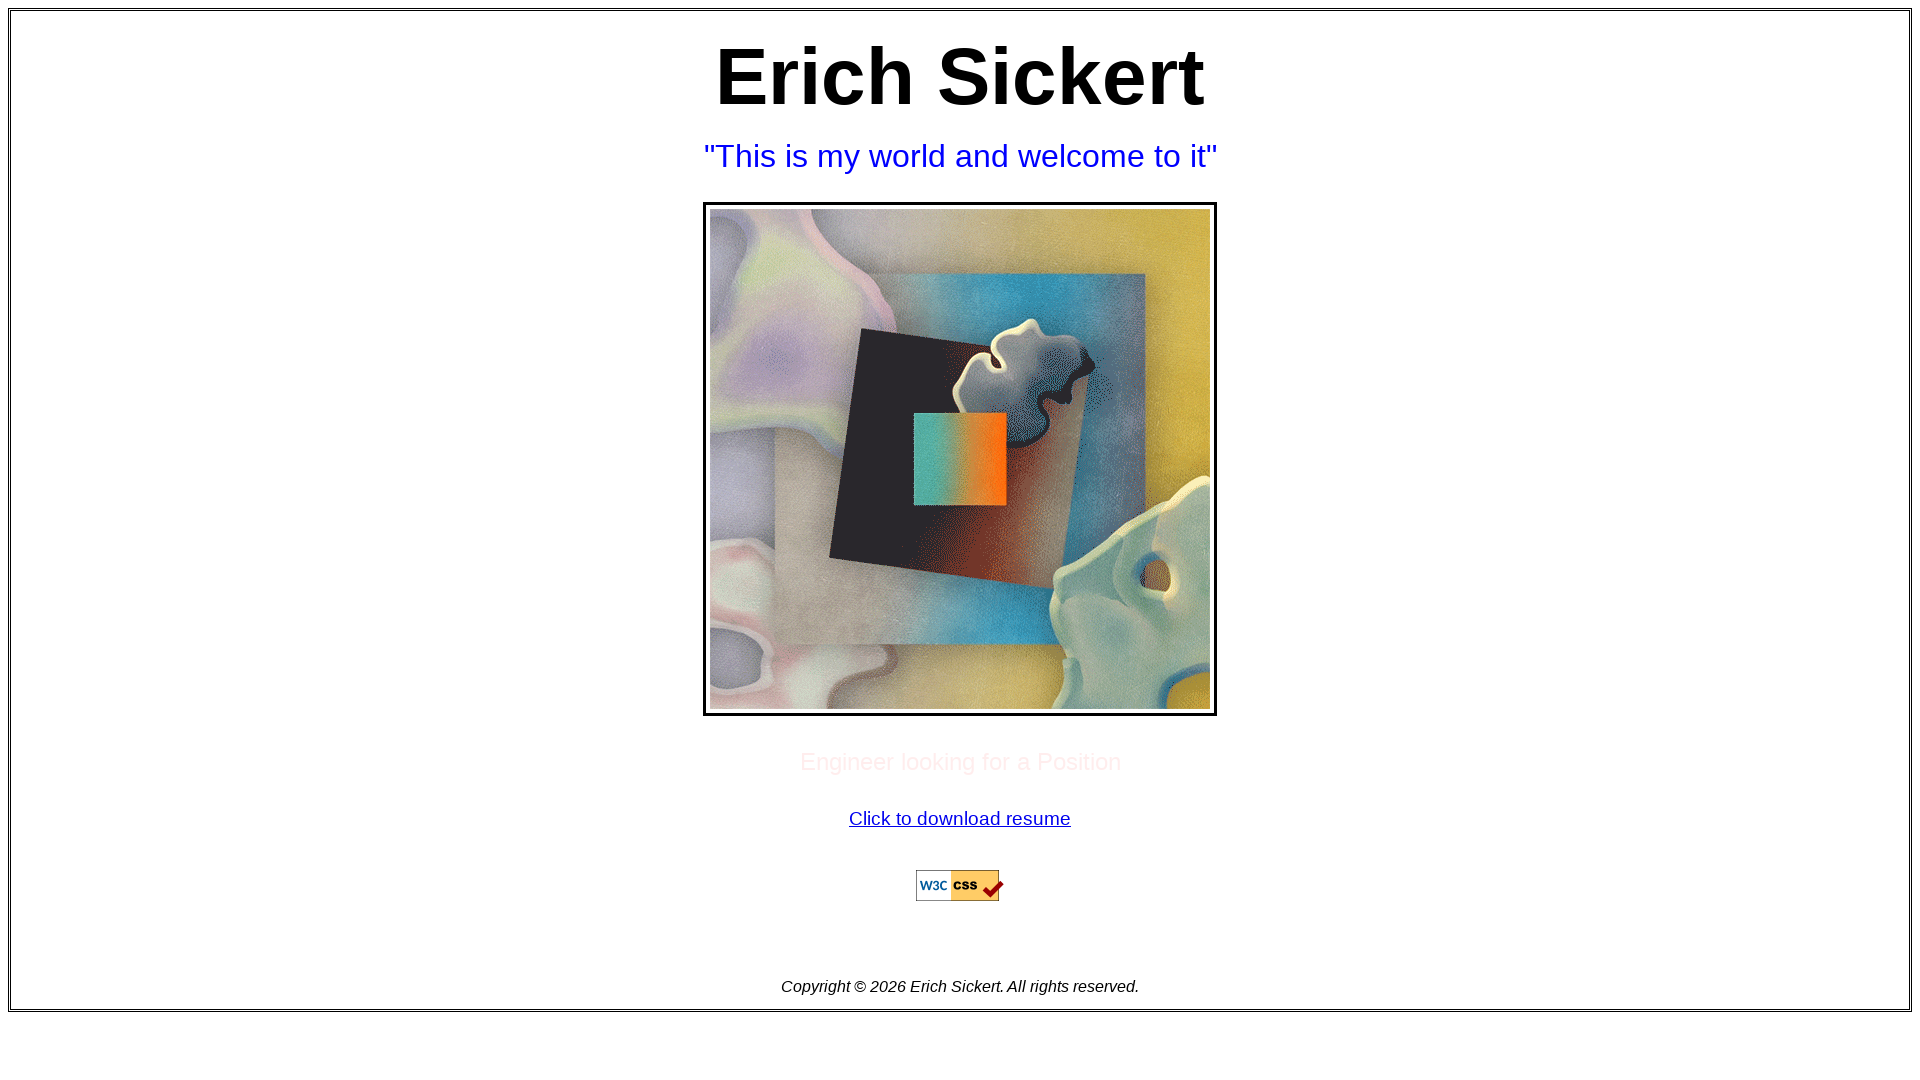